Tests a web form submission by filling various input types including text fields, radio buttons, checkboxes, dropdown selection, and multi-line text area

Starting URL: http://www.webscrapingfordatascience.com/postform2/

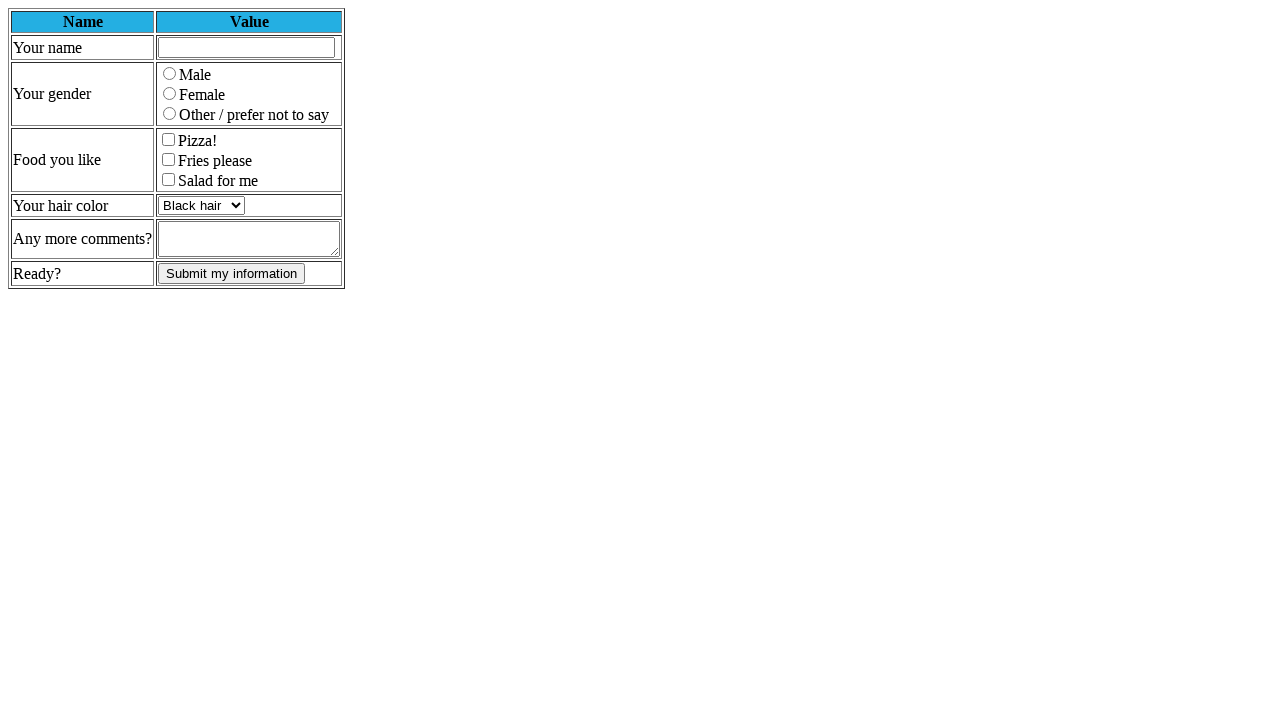

Filled name field with 'wadatinpo' on input[name='name']
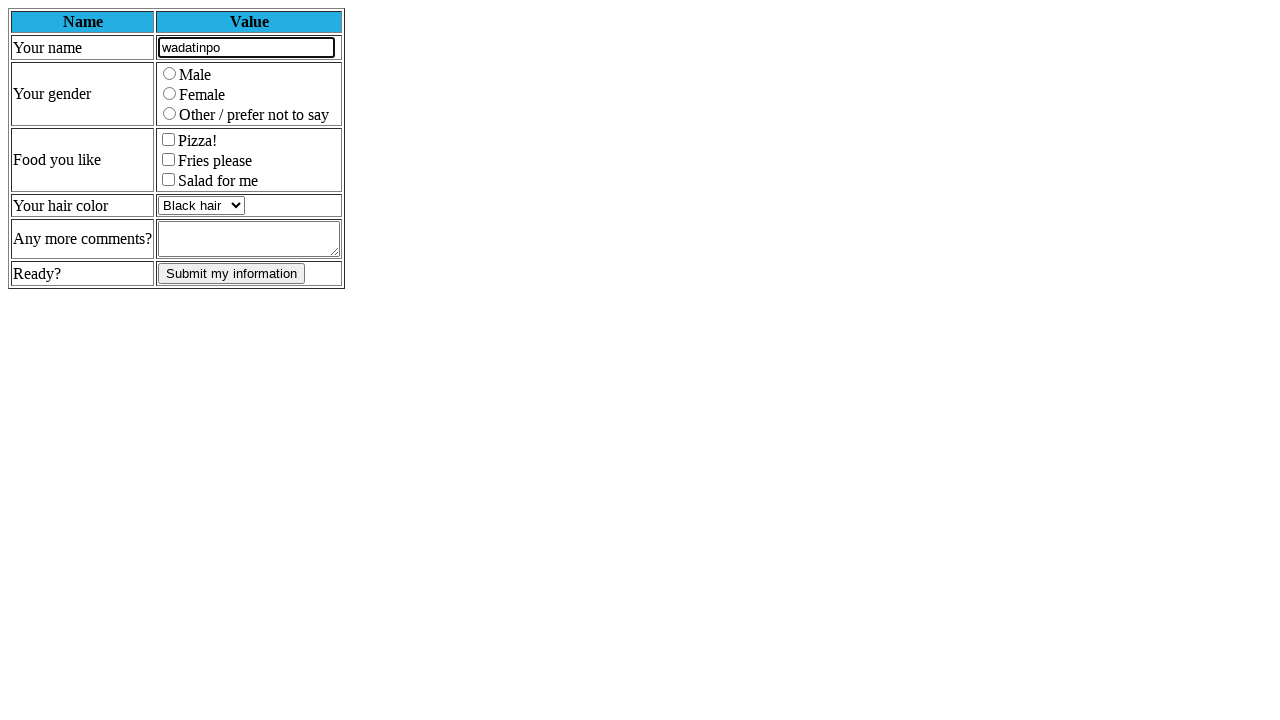

Selected Male gender radio button at (170, 74) on input[name='gender'][value='M']
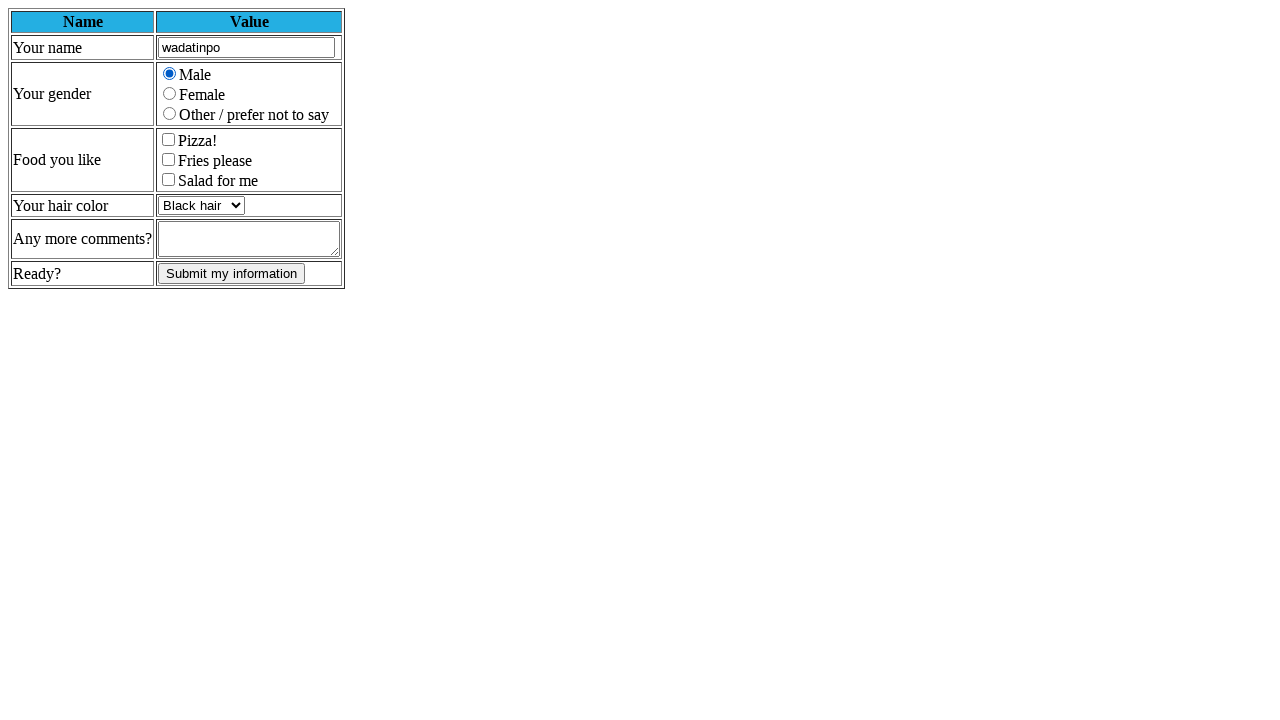

Checked pizza checkbox at (168, 140) on input[name='pizza']
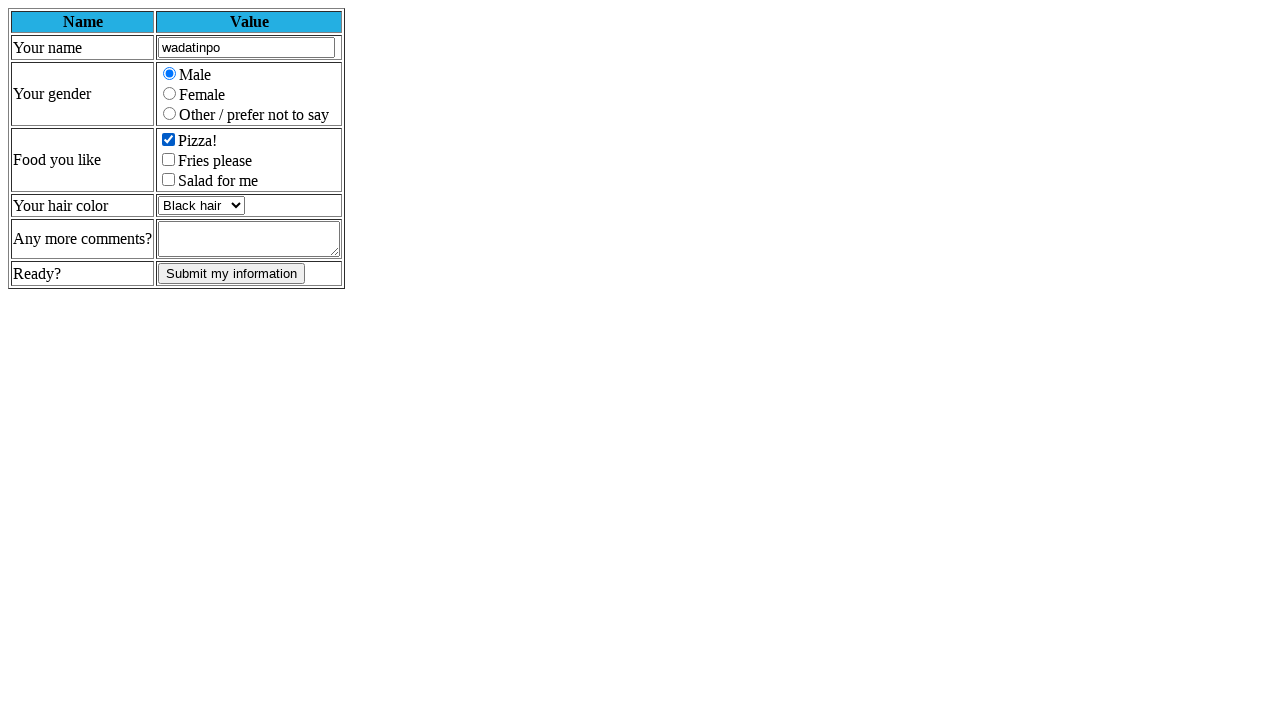

Checked salad checkbox at (168, 180) on input[name='salad']
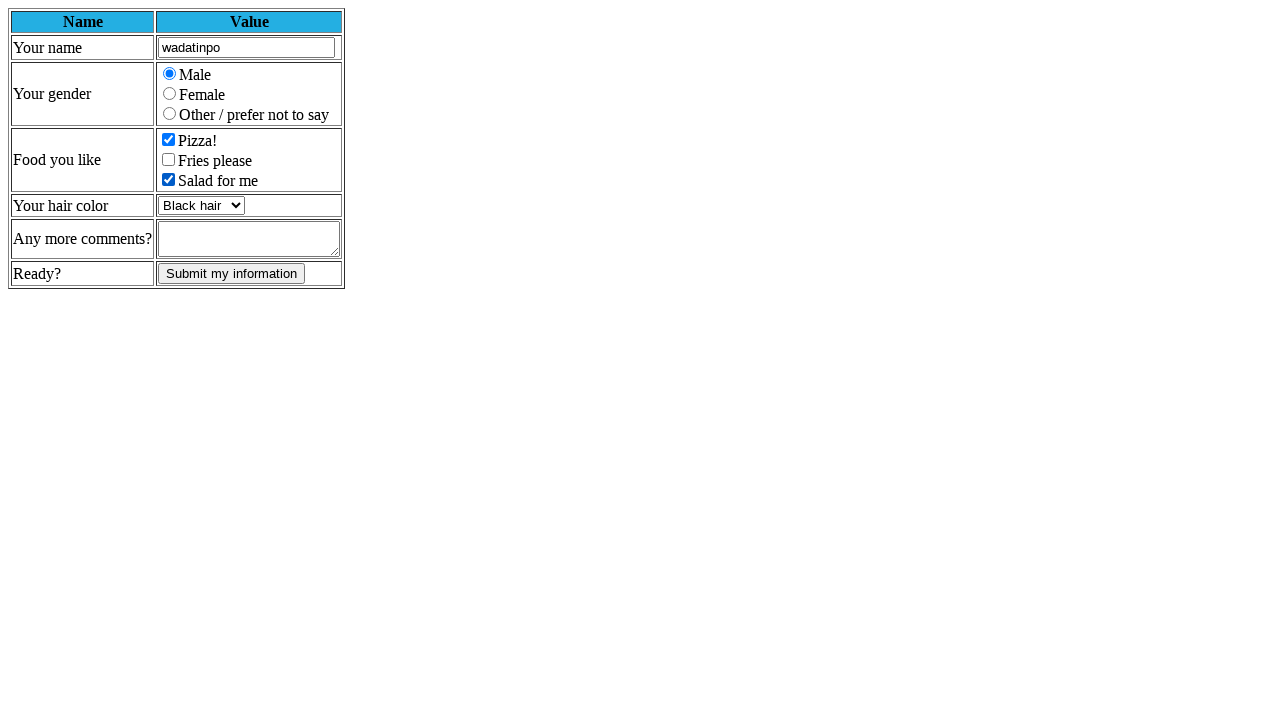

Selected 'black' from hair color dropdown on select[name='haircolor']
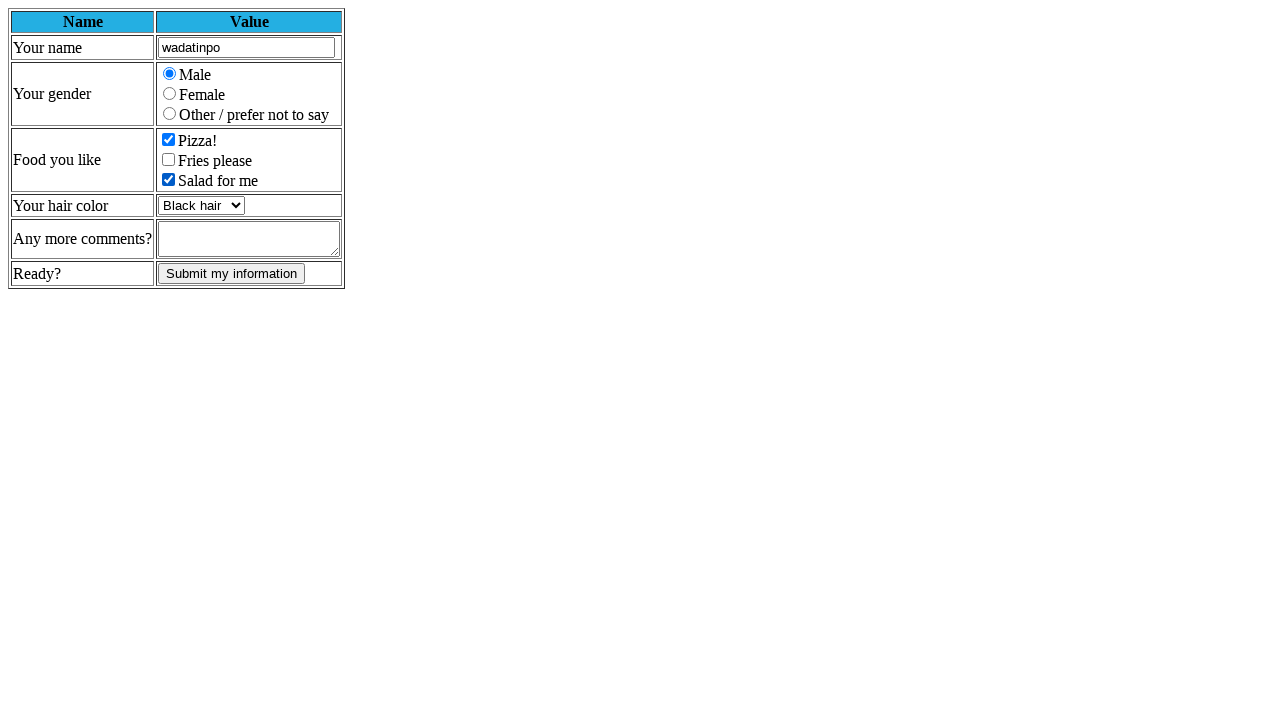

Filled comments textarea with multi-line text on textarea[name='comments']
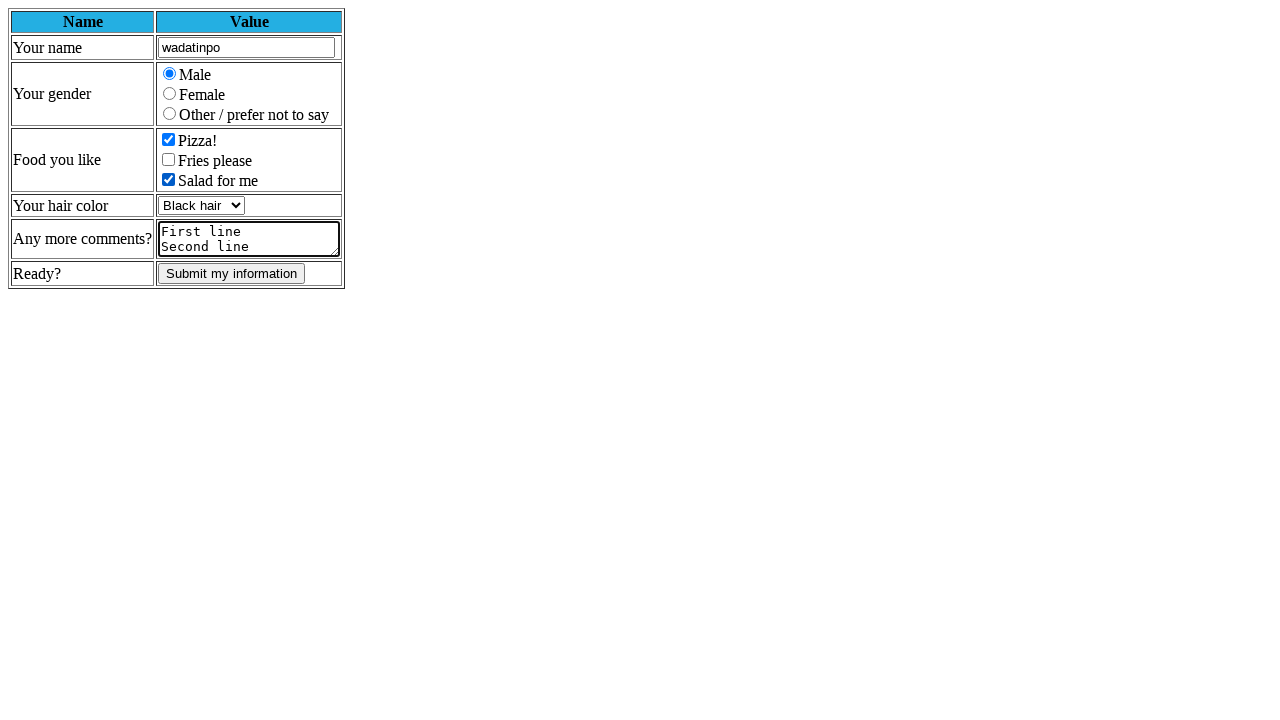

Submitted form by pressing Enter on form
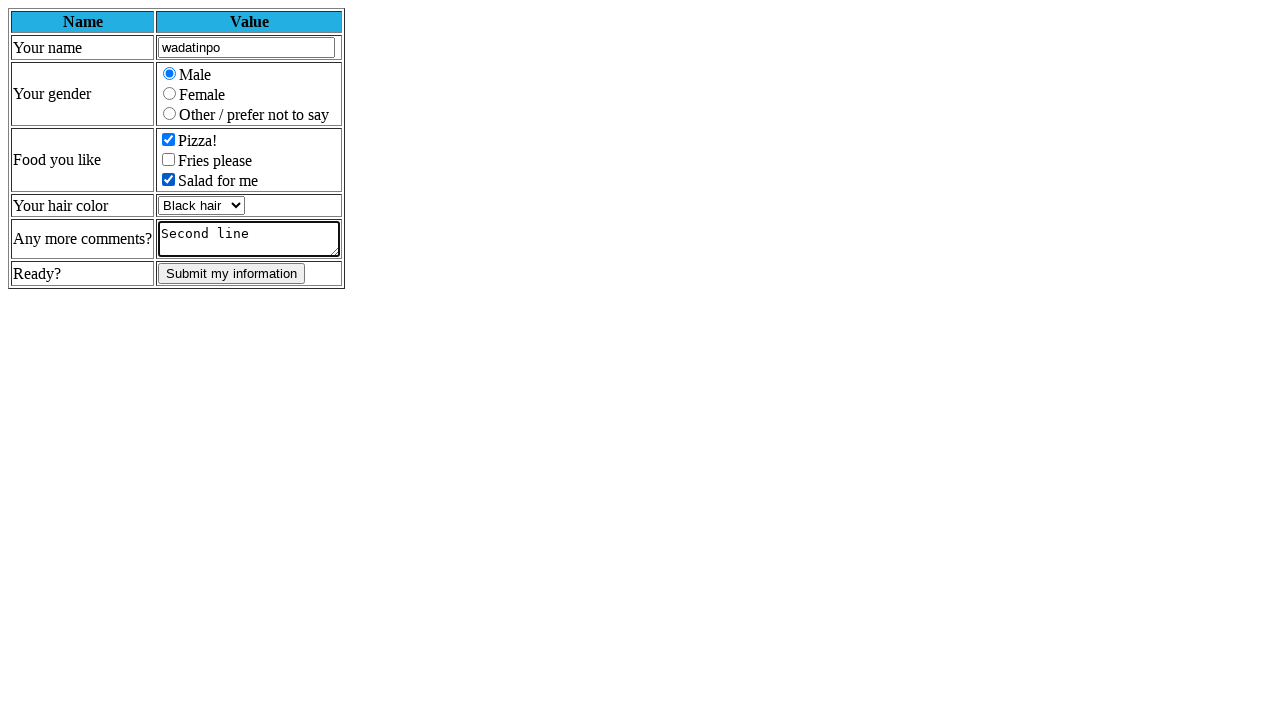

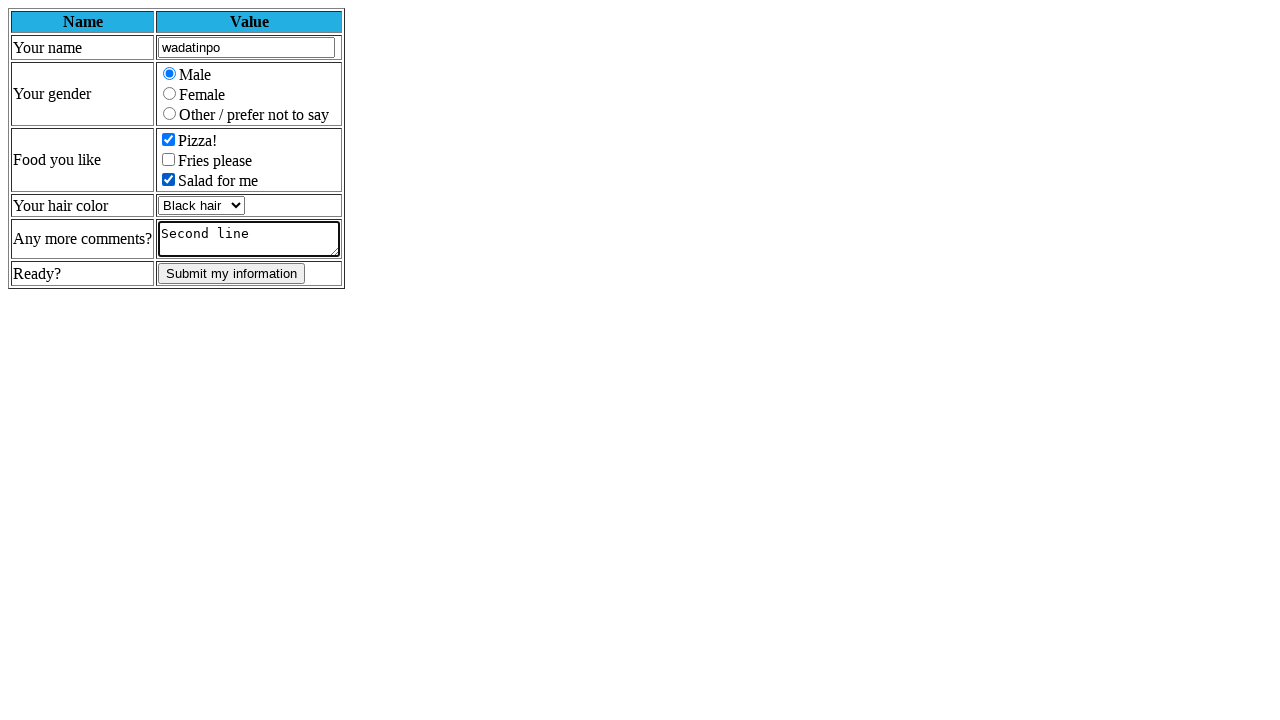